Tests navigation from the inputs page to the home page by clicking the Home link and verifying the page title

Starting URL: https://practice.cydeo.com/inputs

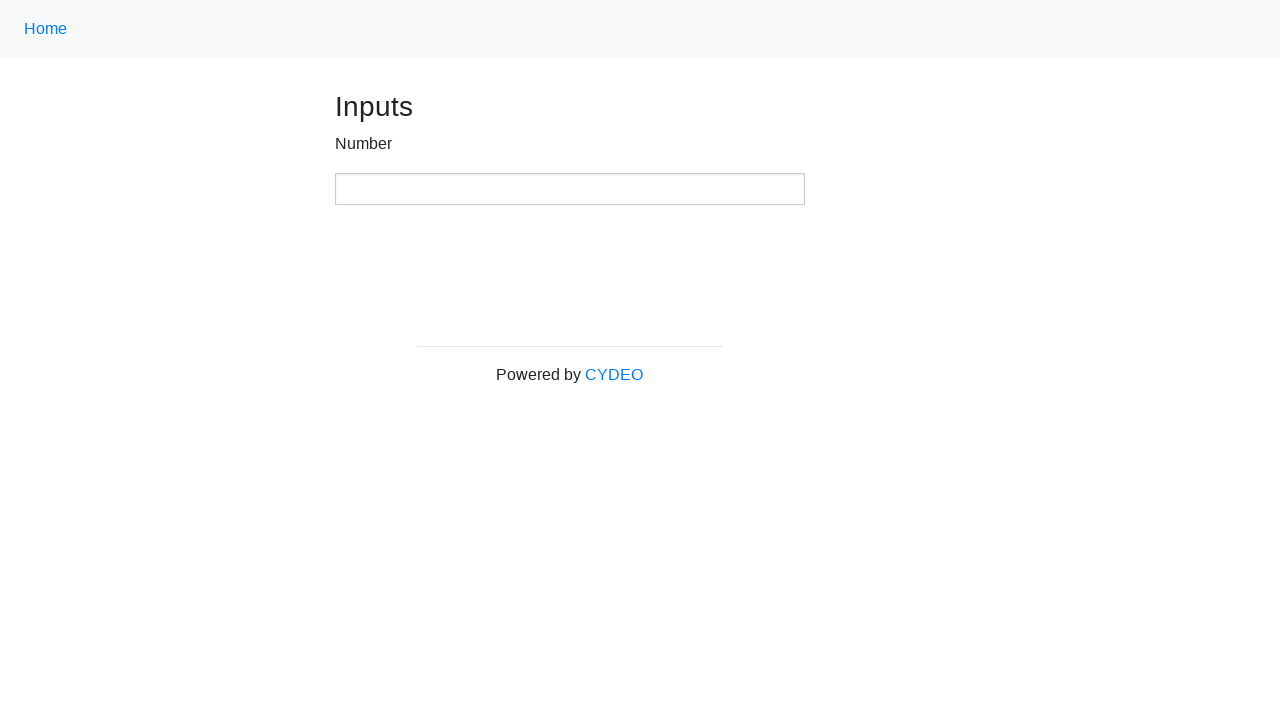

Clicked Home link using class locator 'a.nav-link' at (46, 29) on a.nav-link
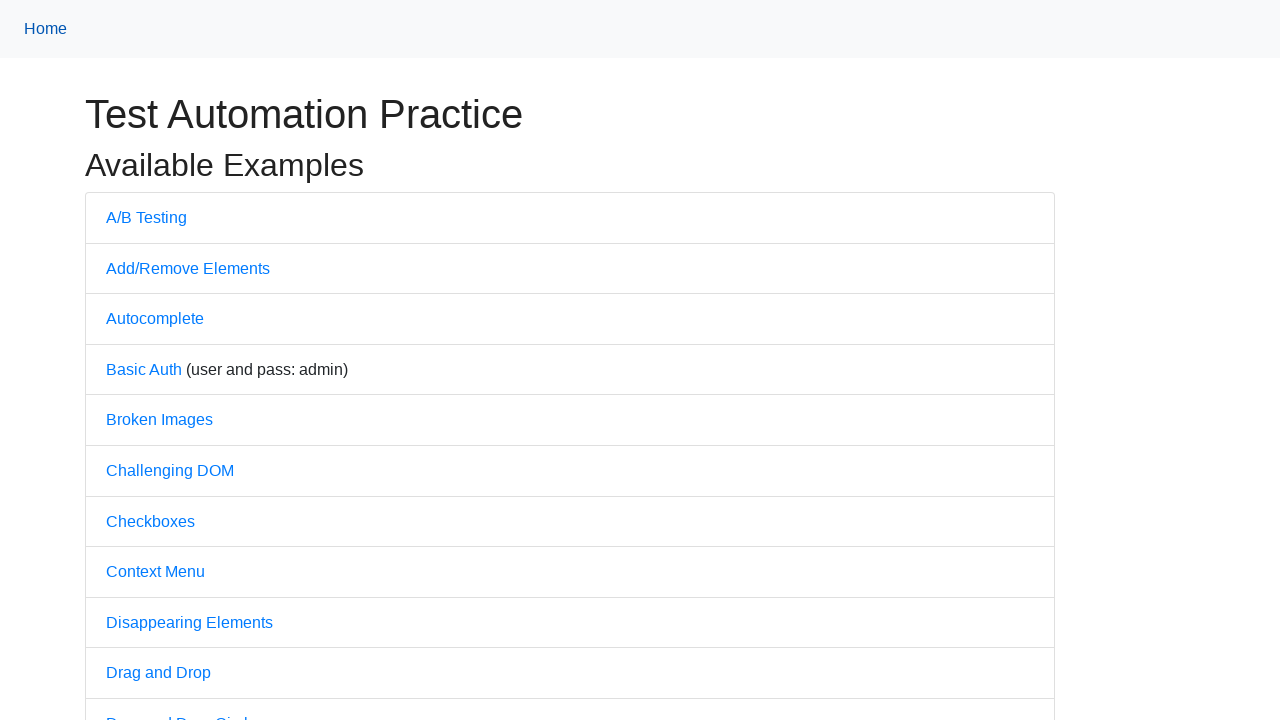

Waited for page to load (domcontentloaded)
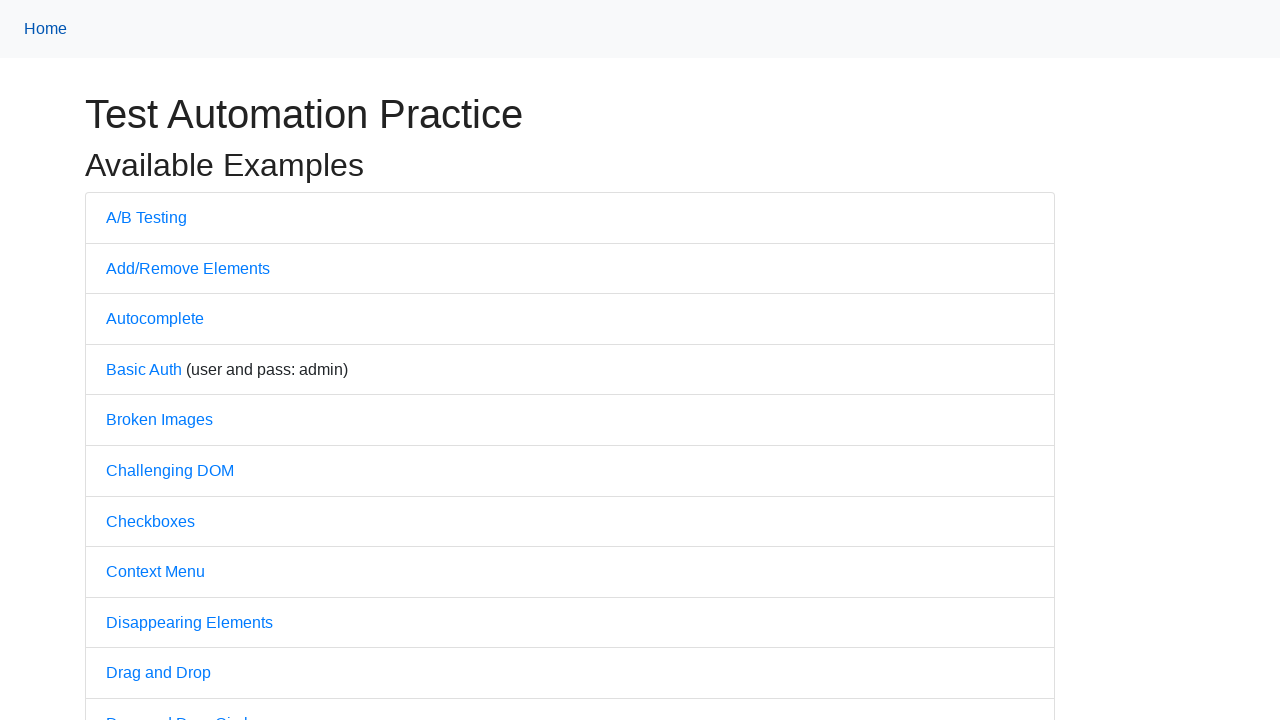

Verified page title is 'Practice'
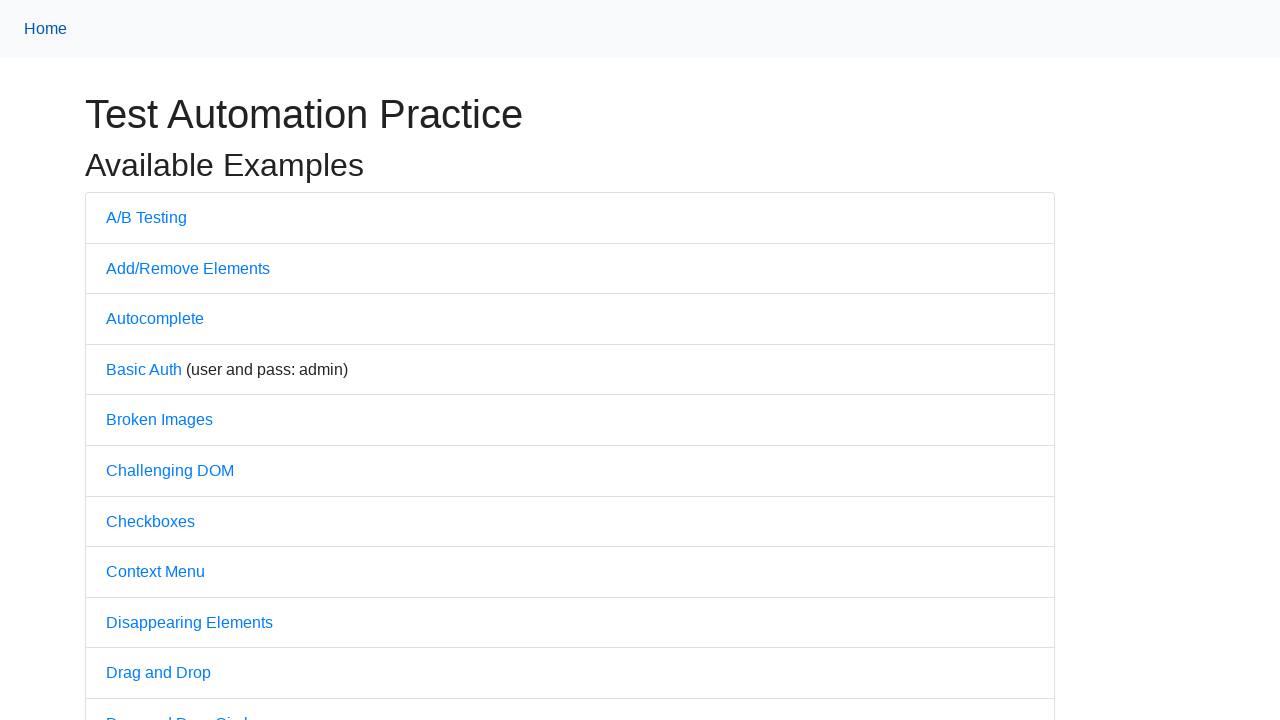

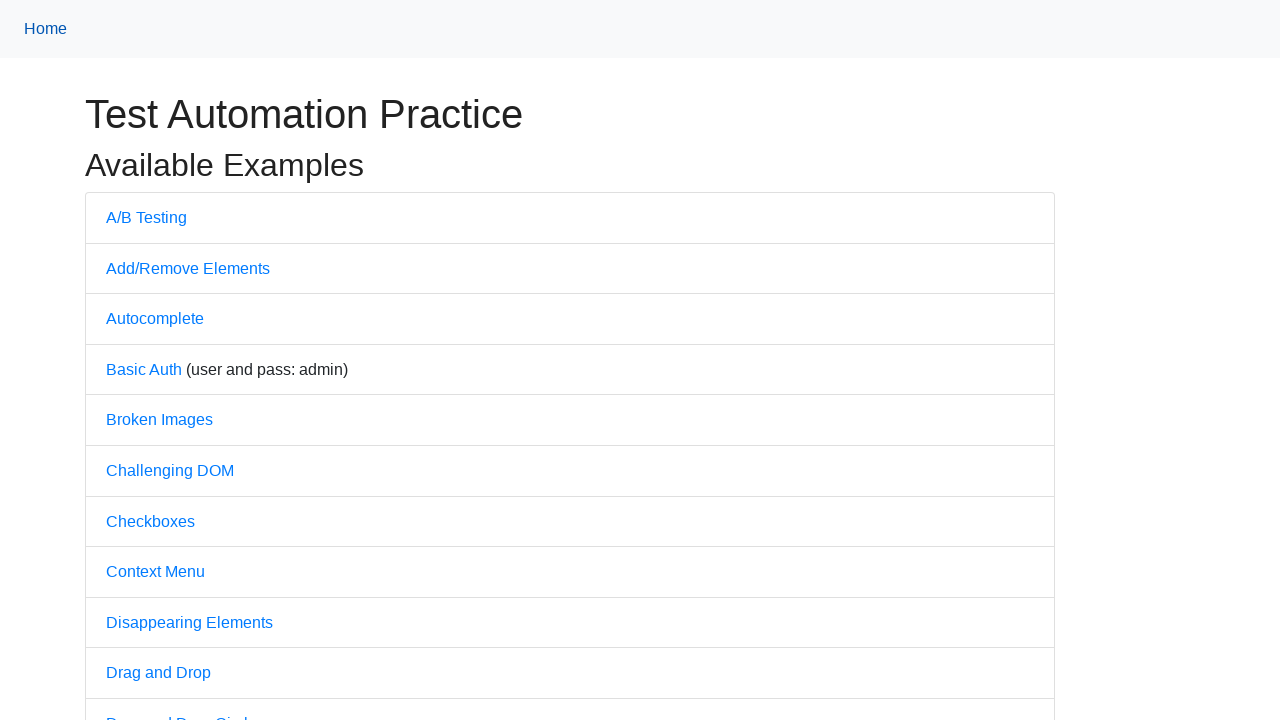